Tests form validation by attempting to submit an empty registration form and verifying the incomplete data error message appears

Starting URL: https://web.1000startupdigital.id/authorization/registration/

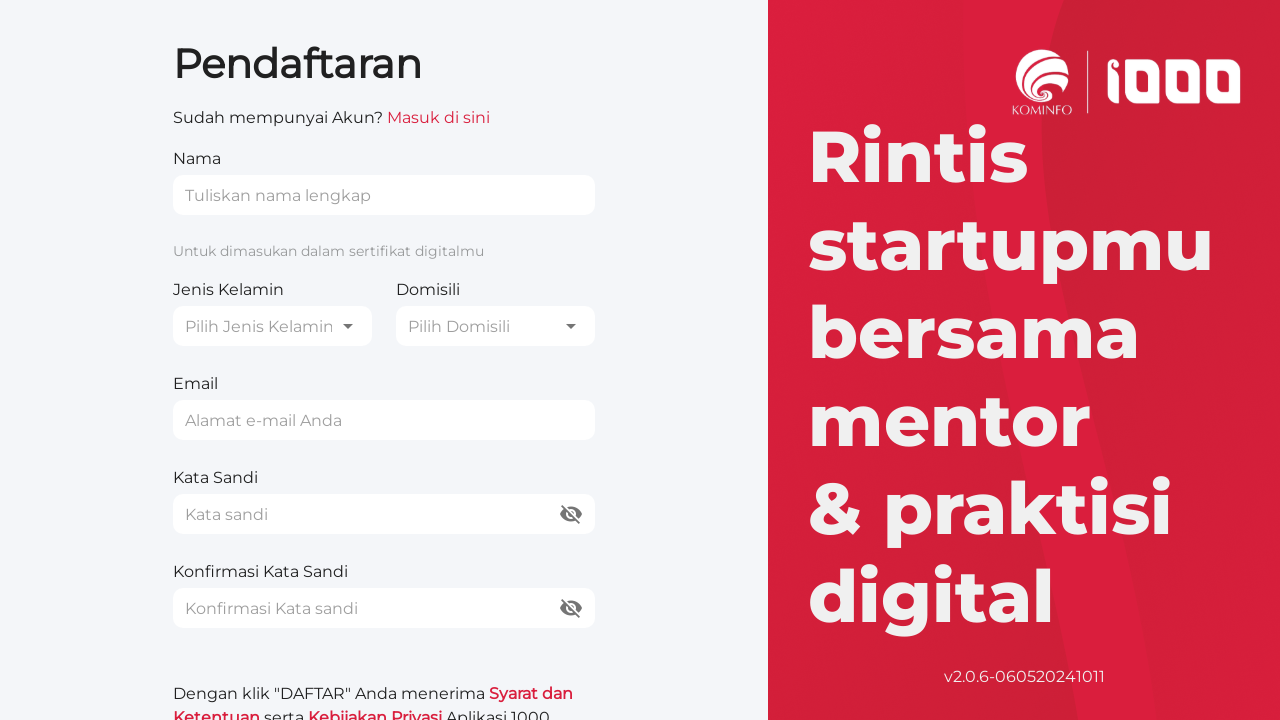

Clicked register button without filling any form fields at (384, 698) on button:has-text('Daftar')
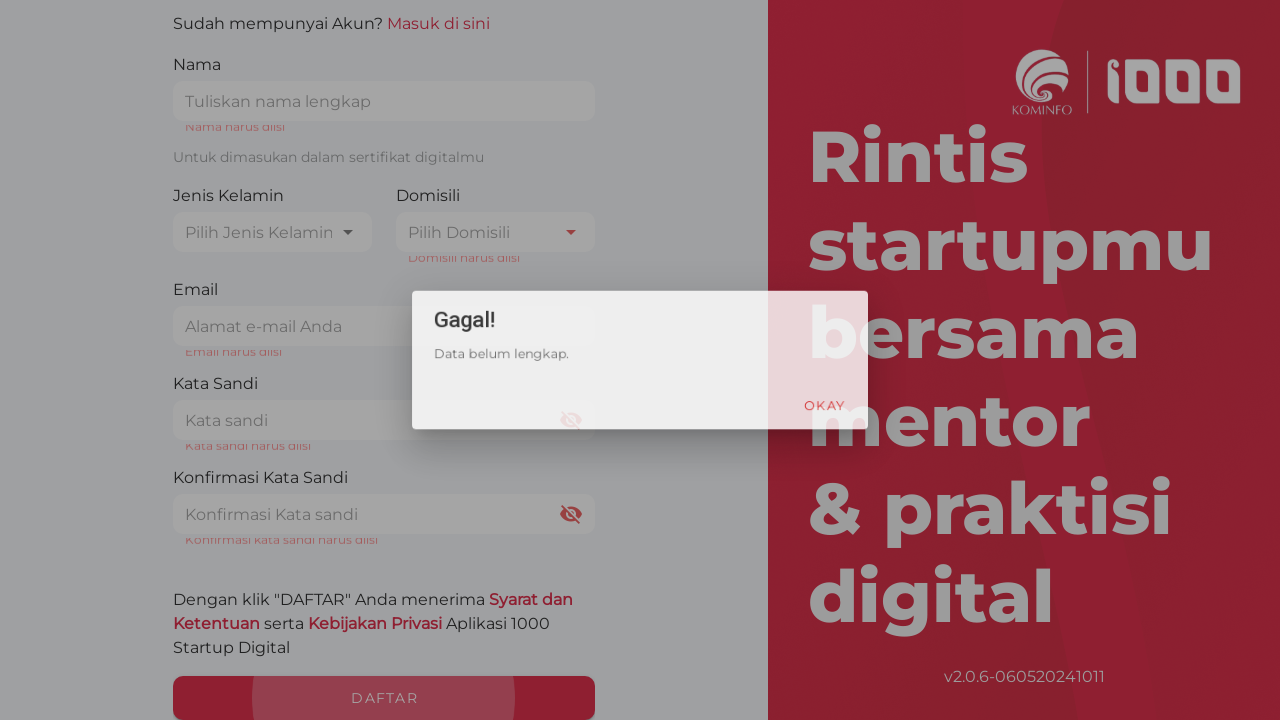

Incomplete data error message appeared as expected
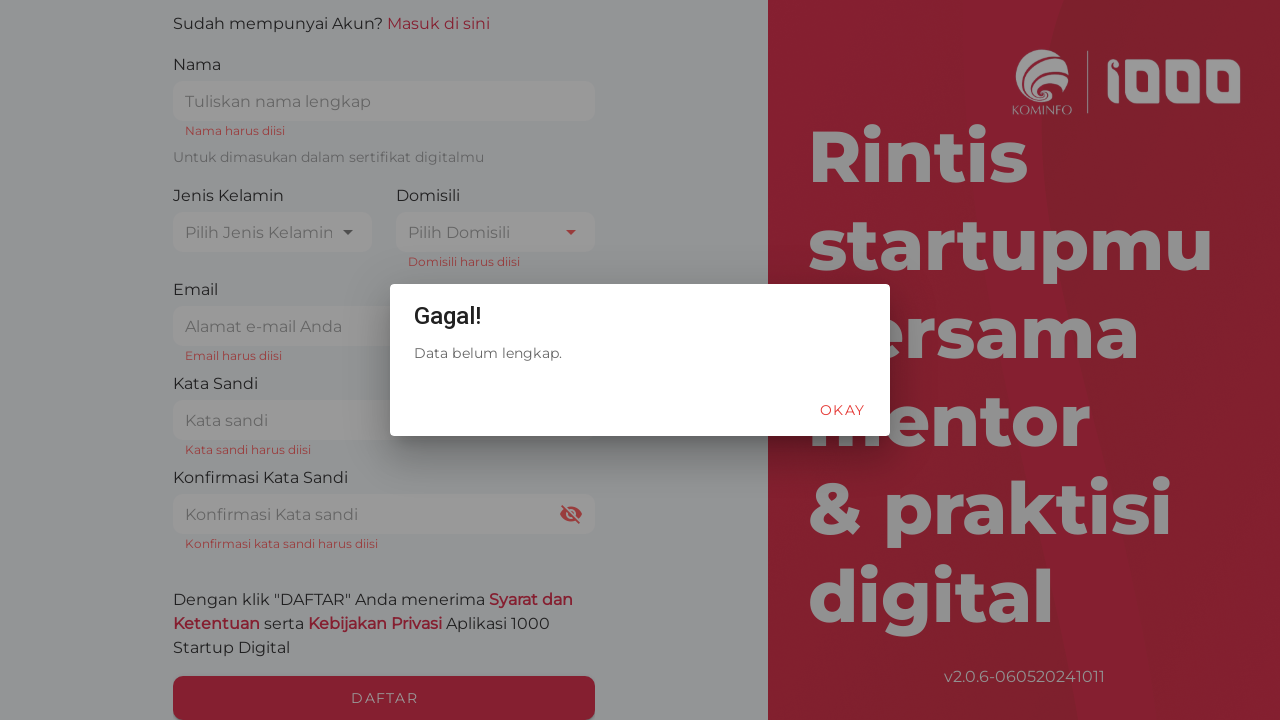

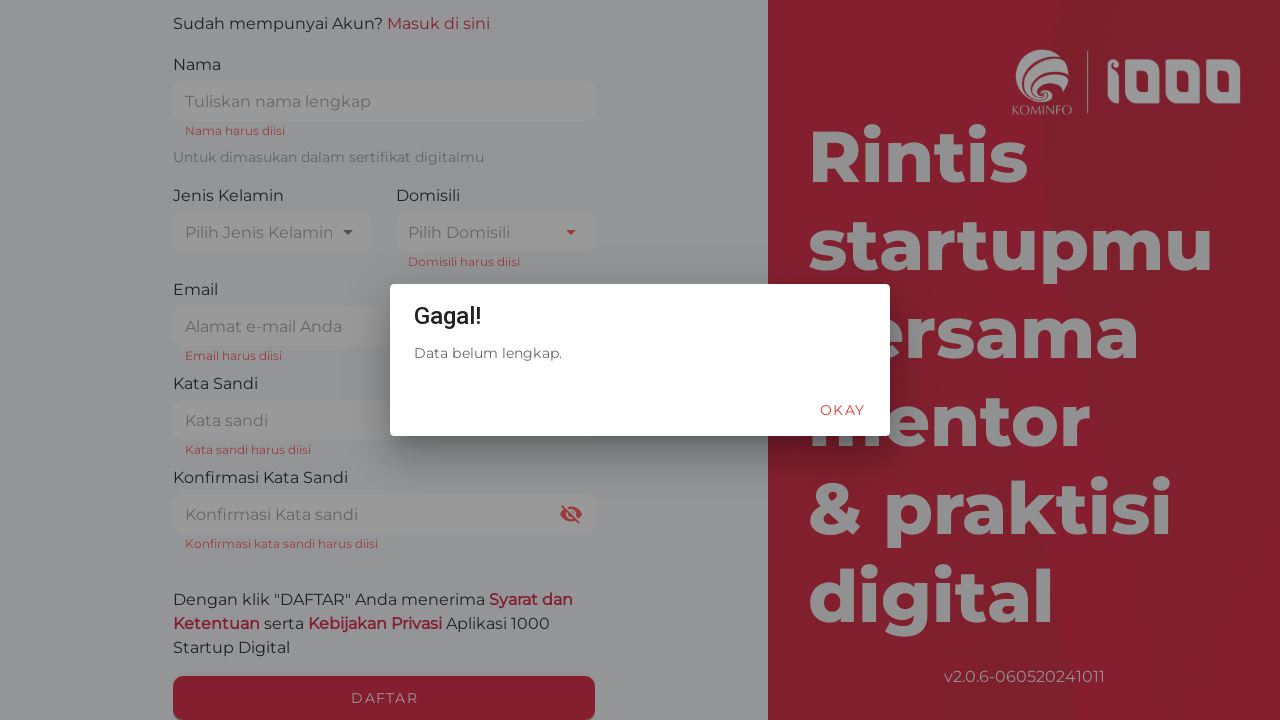